Tests different types of JavaScript alert popups including basic alerts, timed alerts, confirmation dialogs, and prompt dialogs

Starting URL: https://demoqa.com/alerts

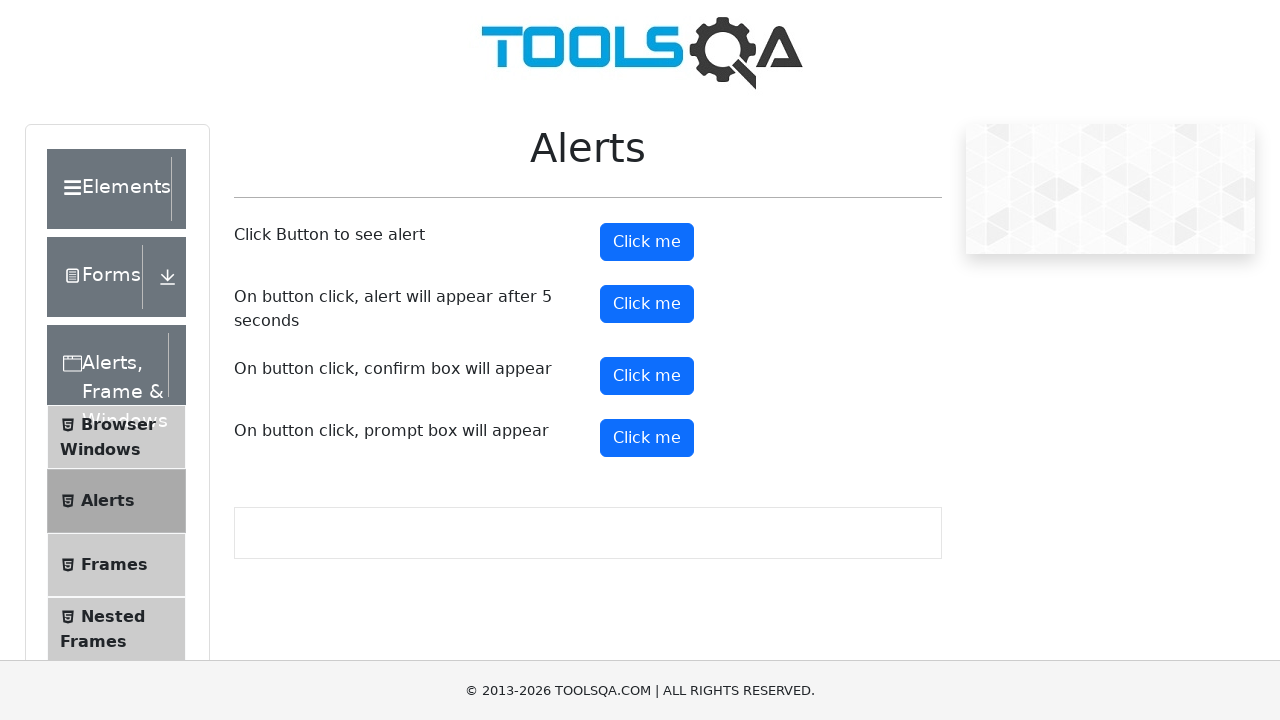

Navigated to alerts demo page
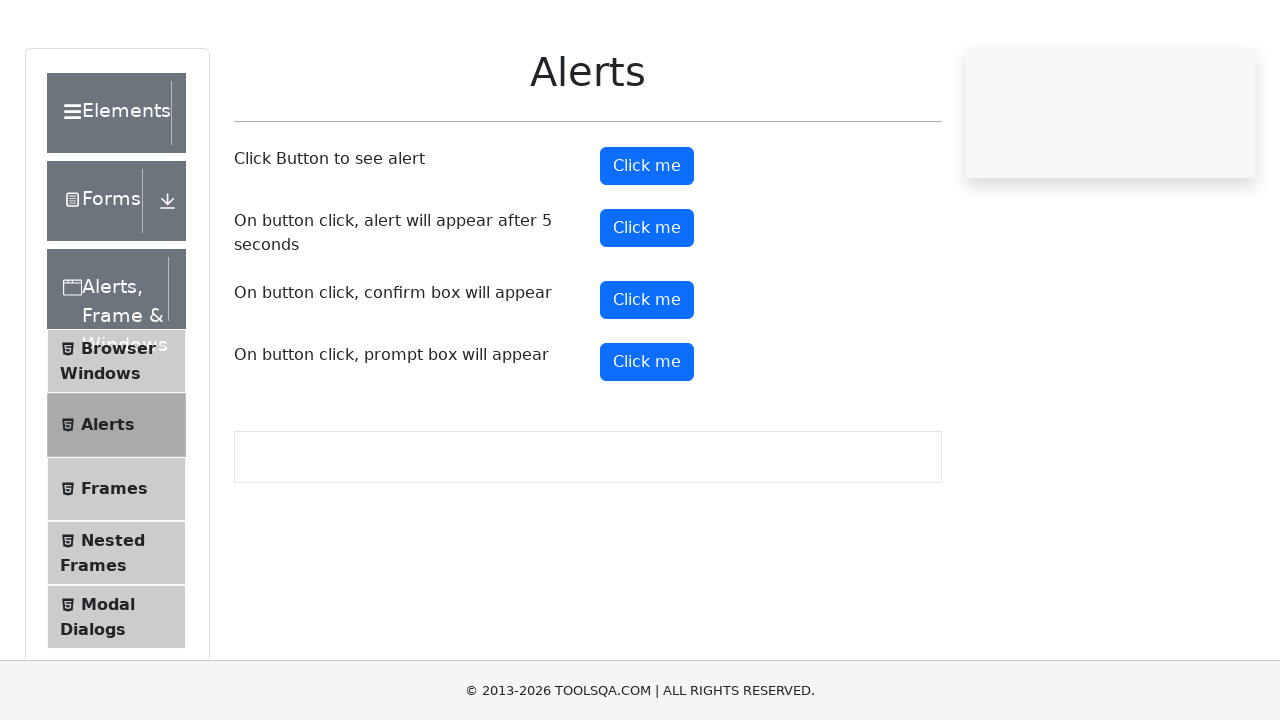

Clicked button to trigger basic alert at (647, 242) on #alertButton
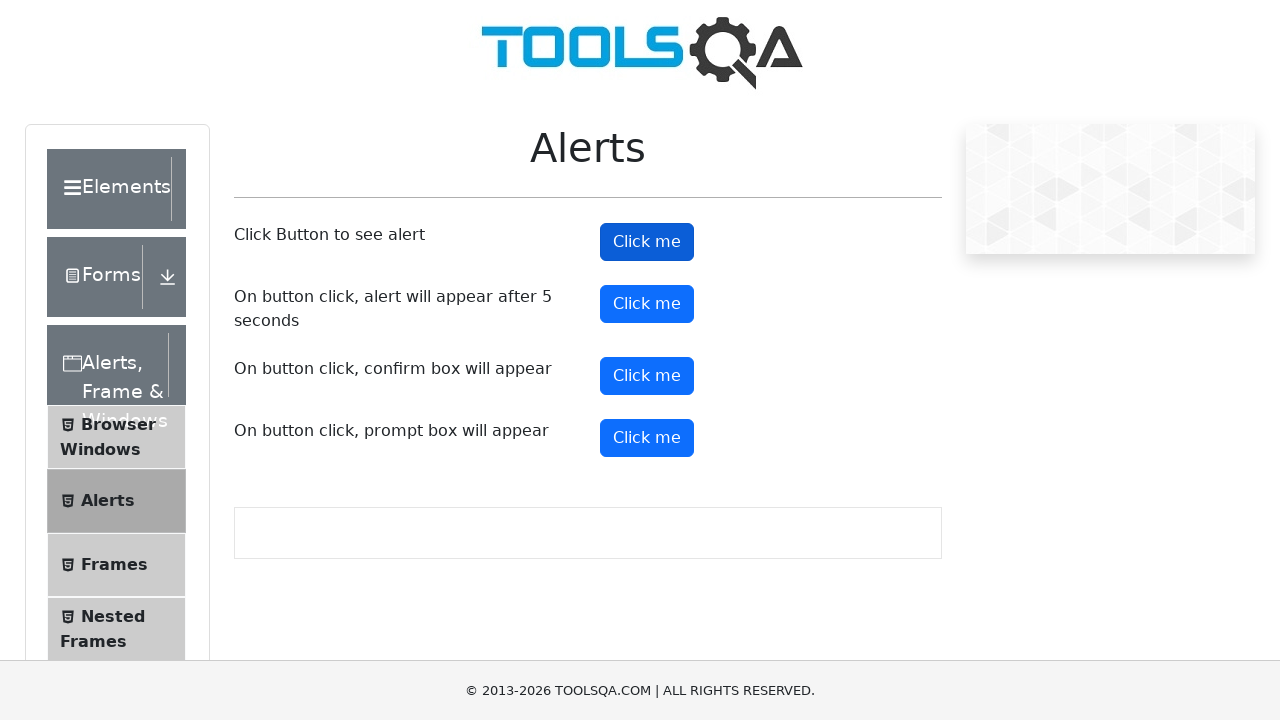

Set up dialog handler to accept alert
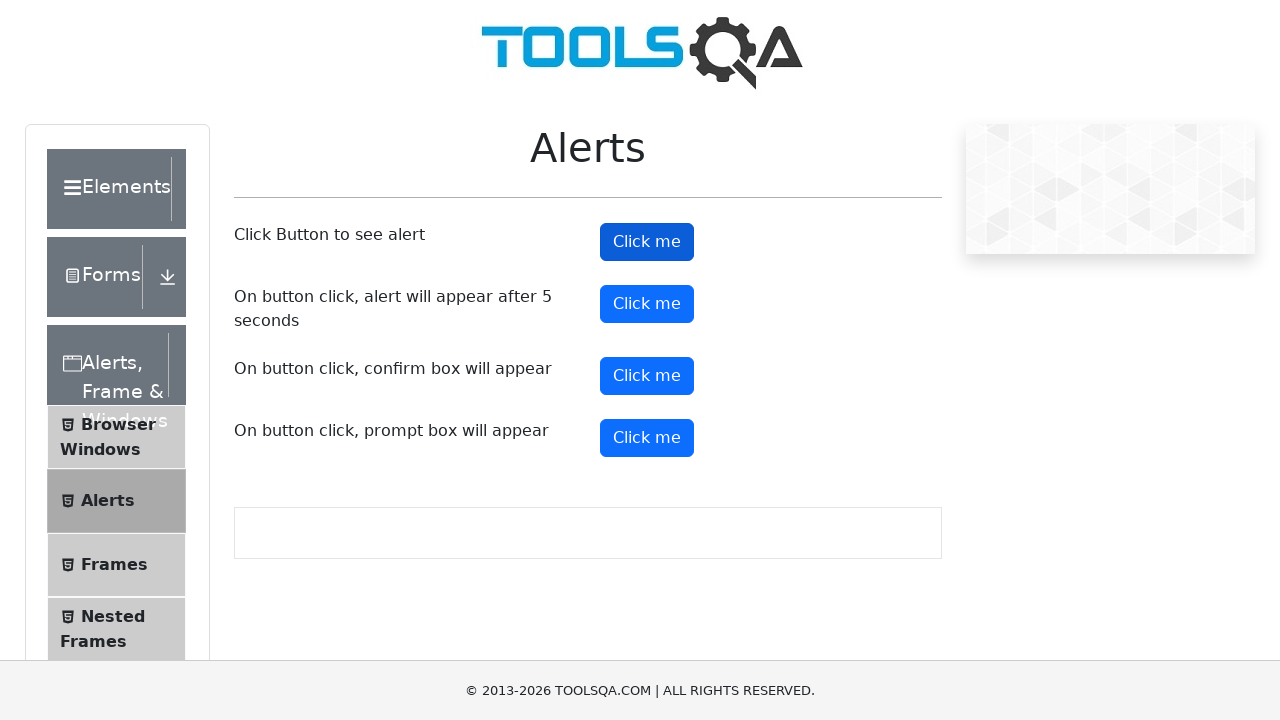

Clicked button to trigger timed alert at (647, 304) on #timerAlertButton
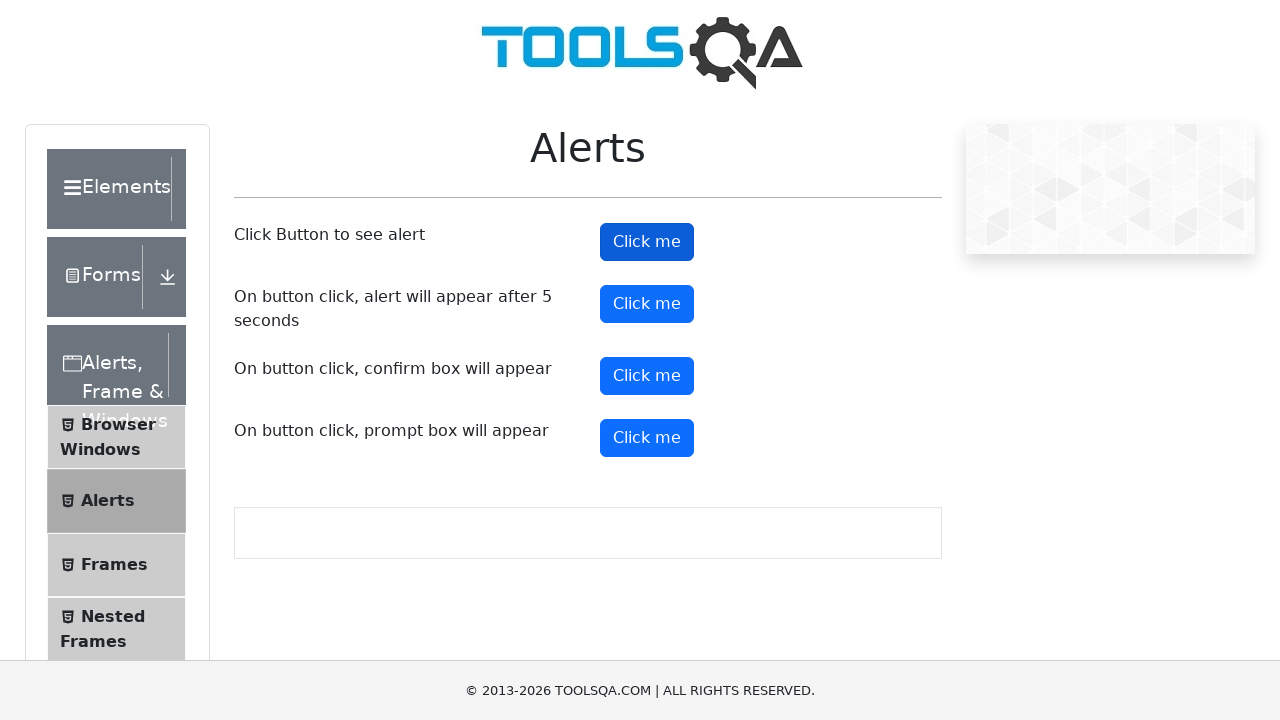

Waited 5.1 seconds for timed alert to appear
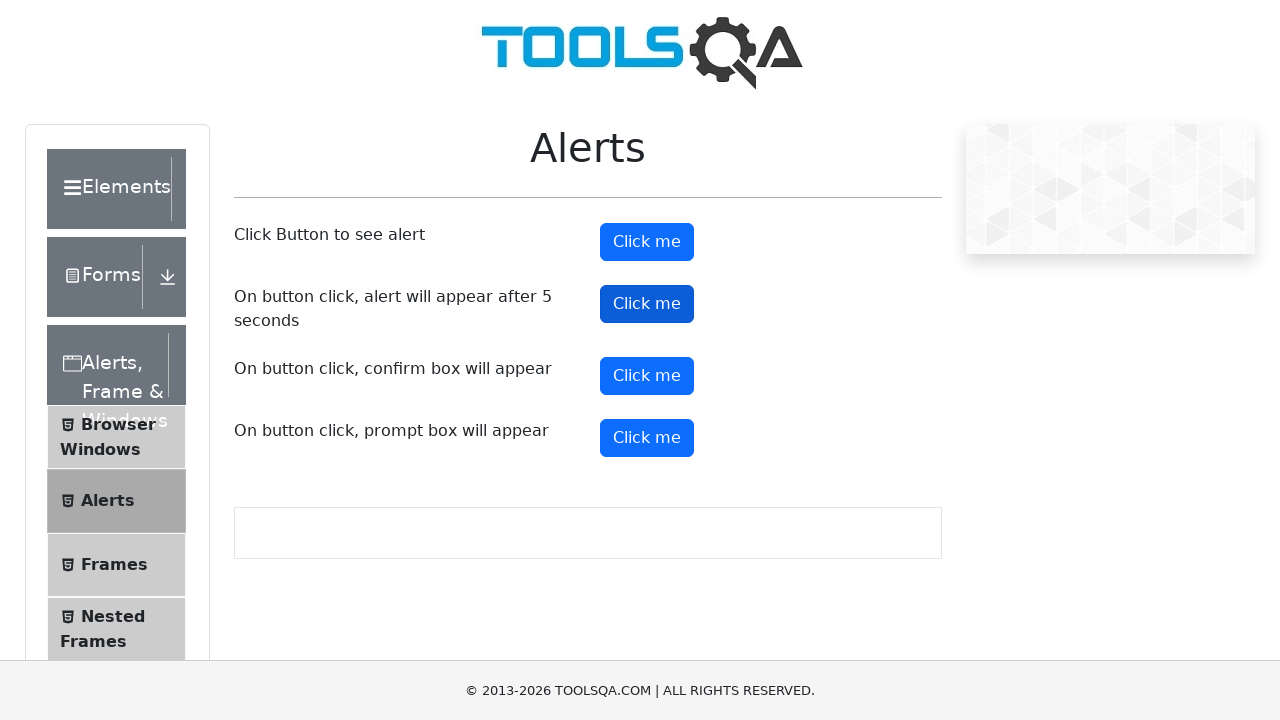

Clicked button to trigger confirmation dialog at (647, 376) on #confirmButton
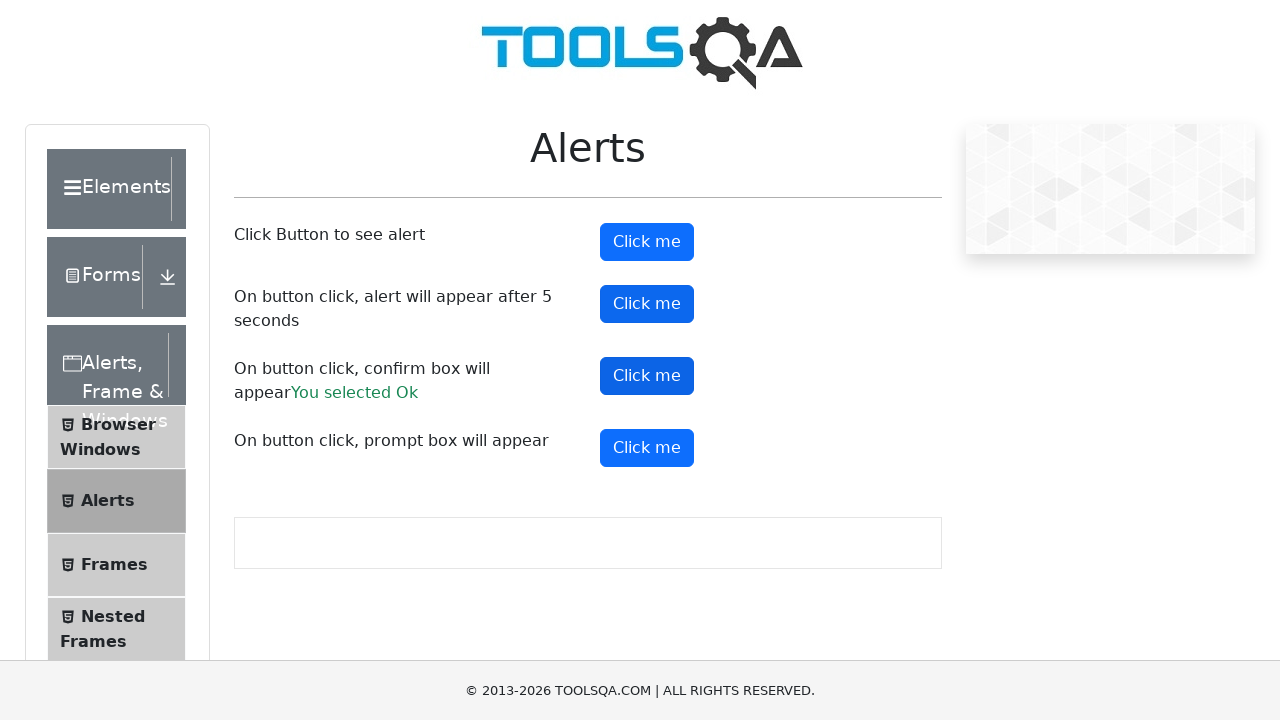

Clicked button to trigger prompt dialog at (647, 448) on #promtButton
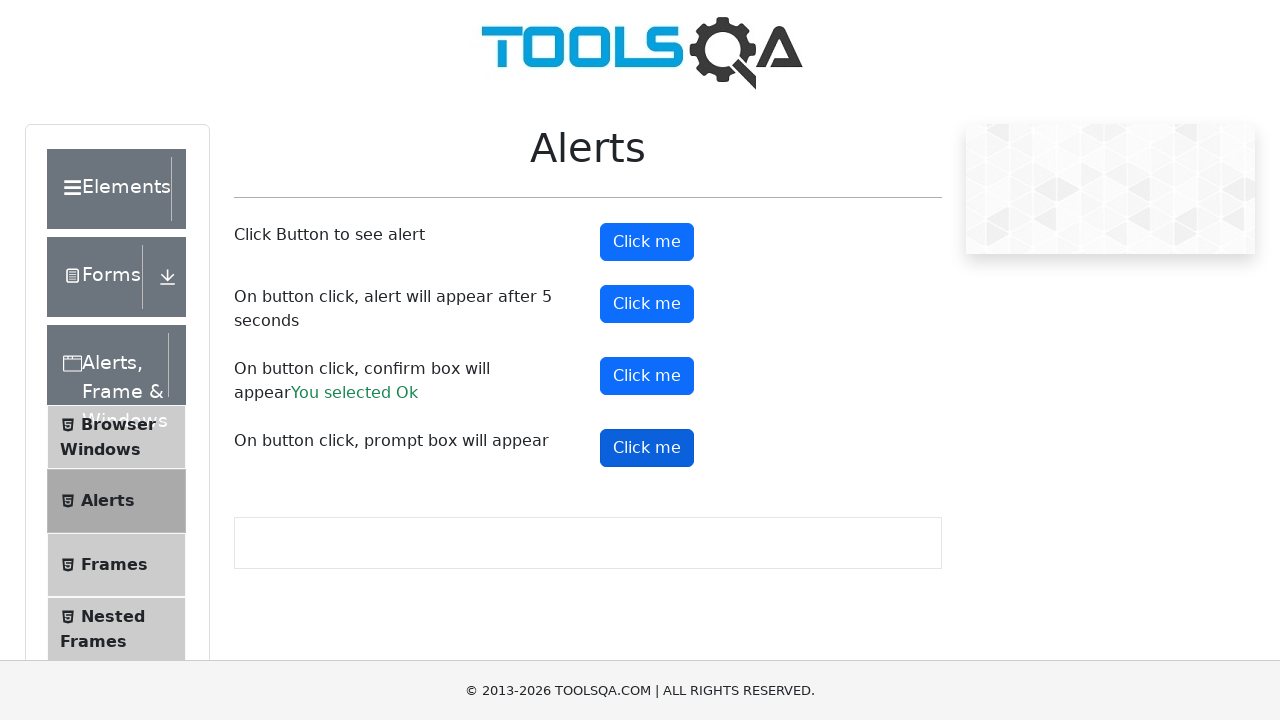

Set up dialog handler to accept prompt with input 'sam'
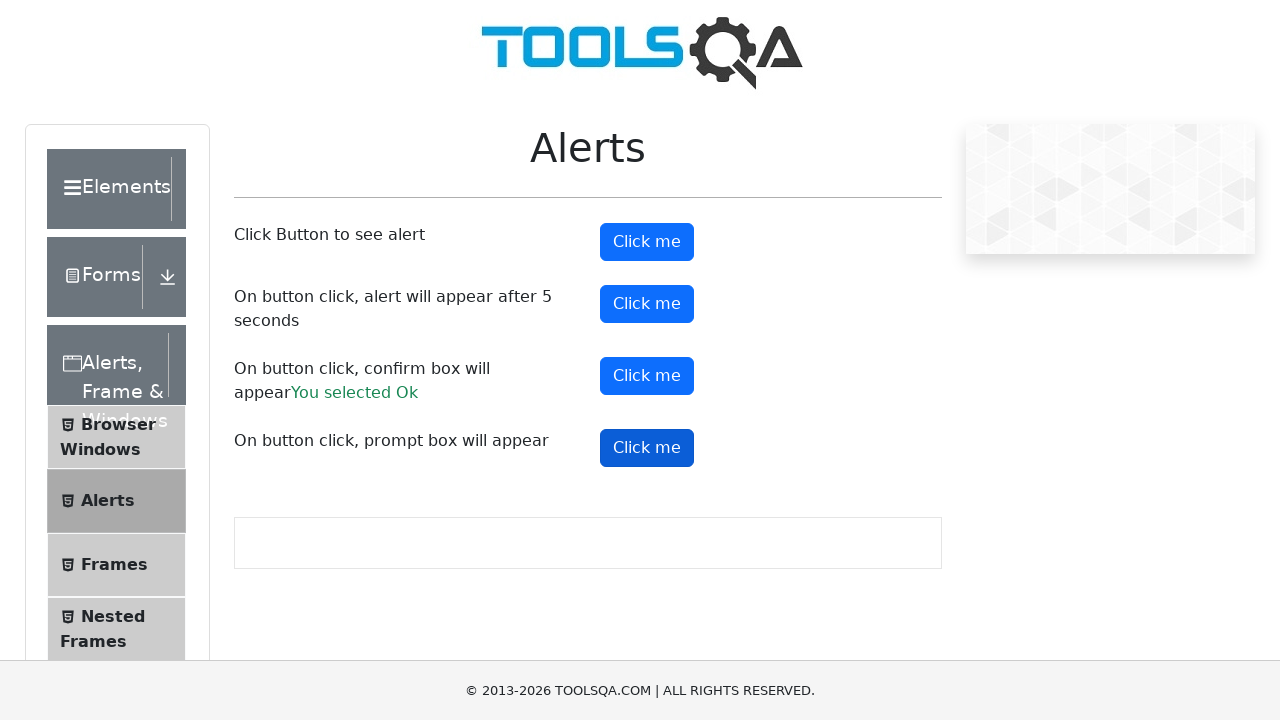

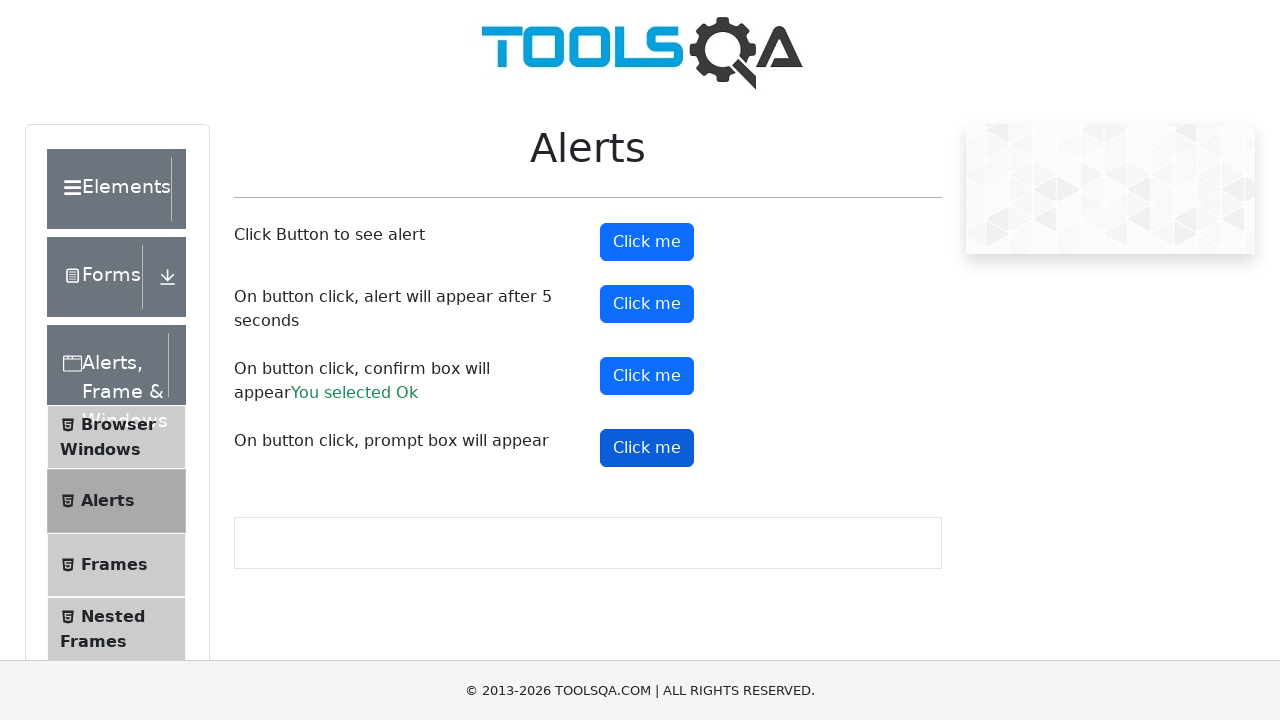